Tests adding todo items by filling the input and pressing Enter, then verifying the items appear in the list

Starting URL: https://demo.playwright.dev/todomvc

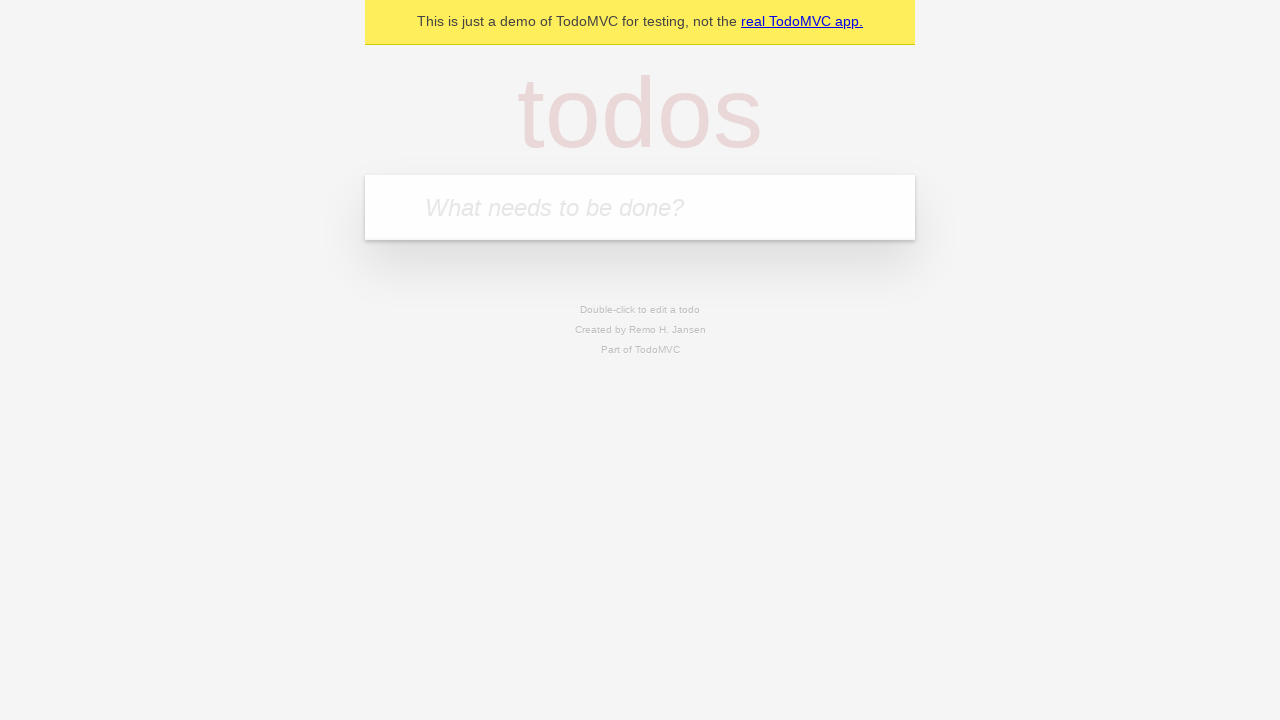

Located the 'What needs to be done?' input field
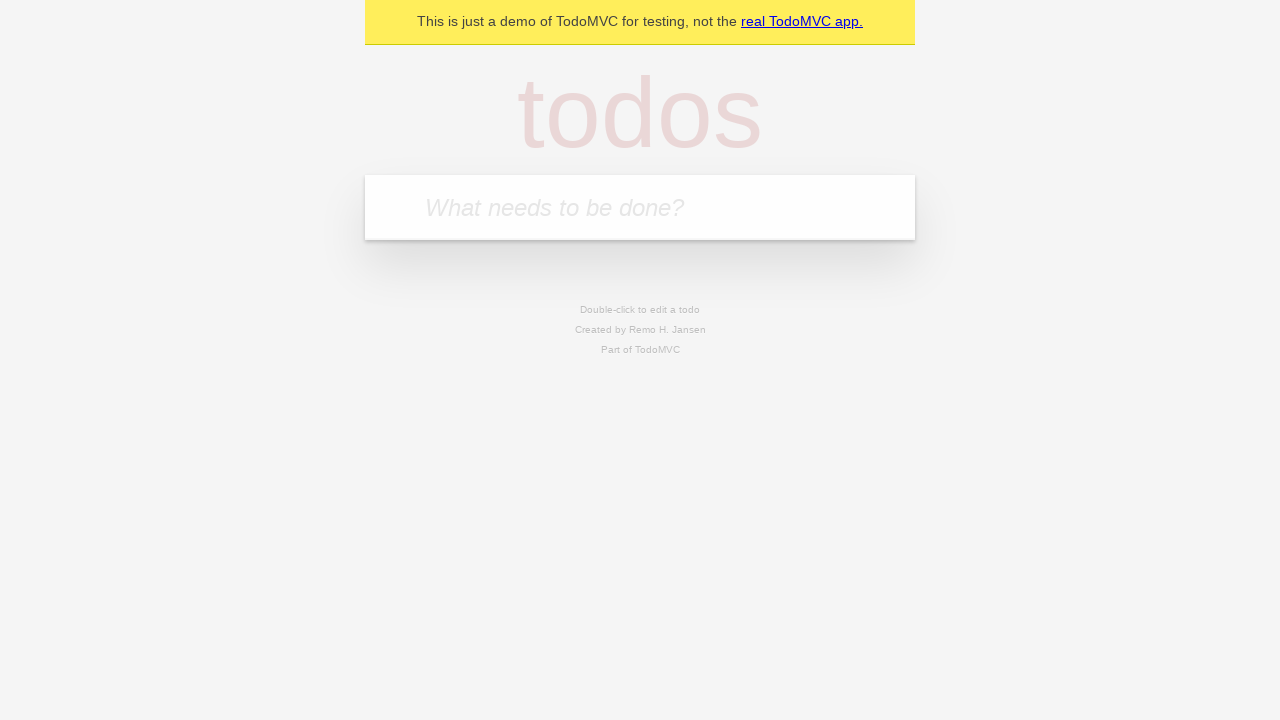

Filled input field with 'buy some cheese' on internal:attr=[placeholder="What needs to be done?"i]
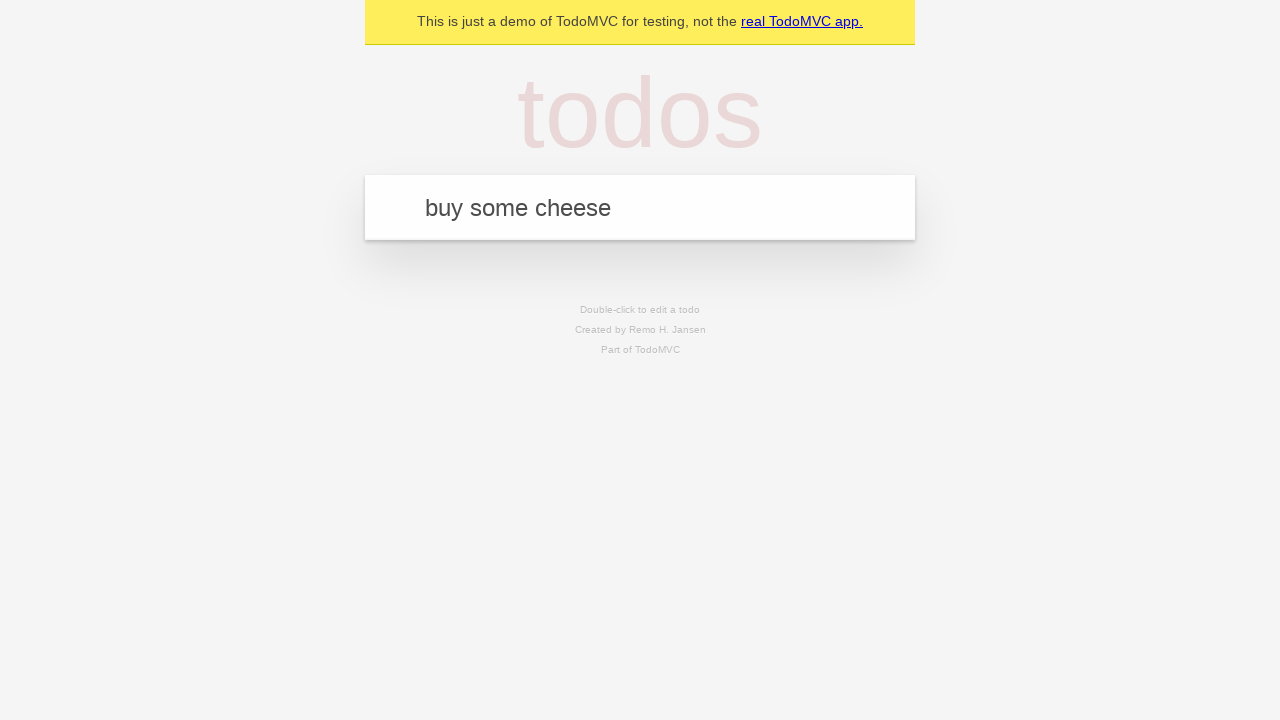

Pressed Enter to add first todo item on internal:attr=[placeholder="What needs to be done?"i]
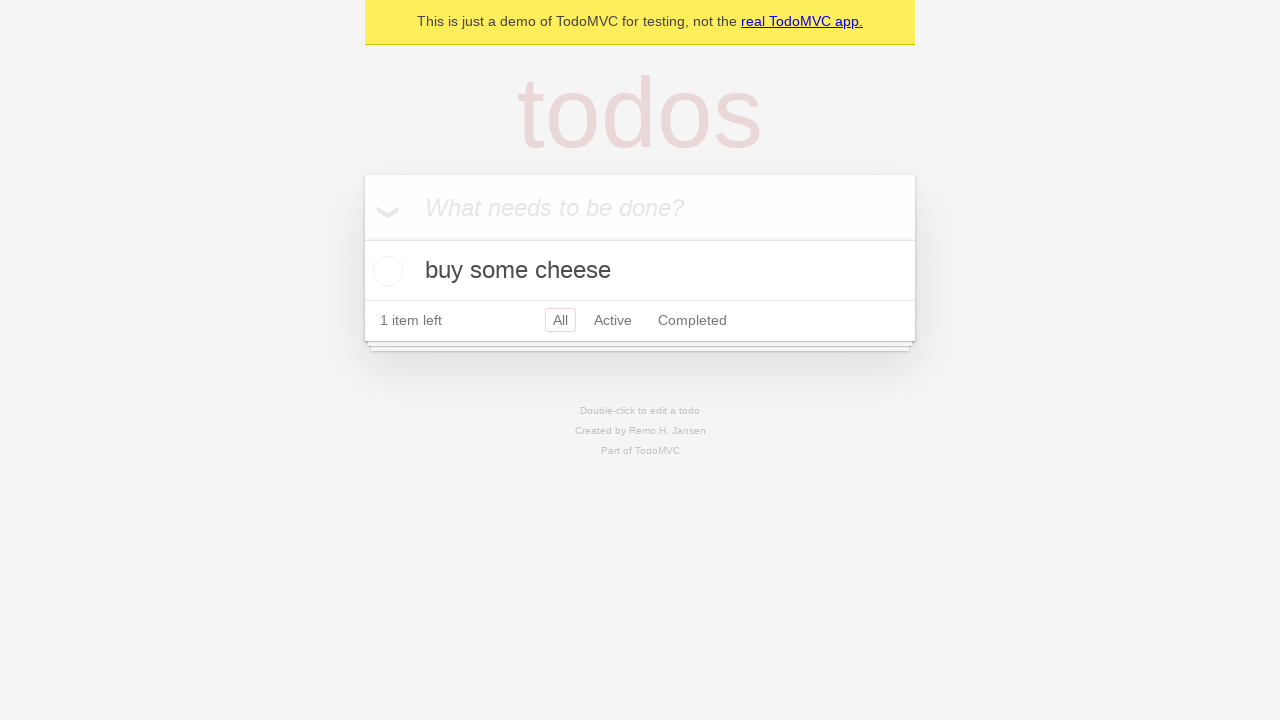

First todo item appeared in the list
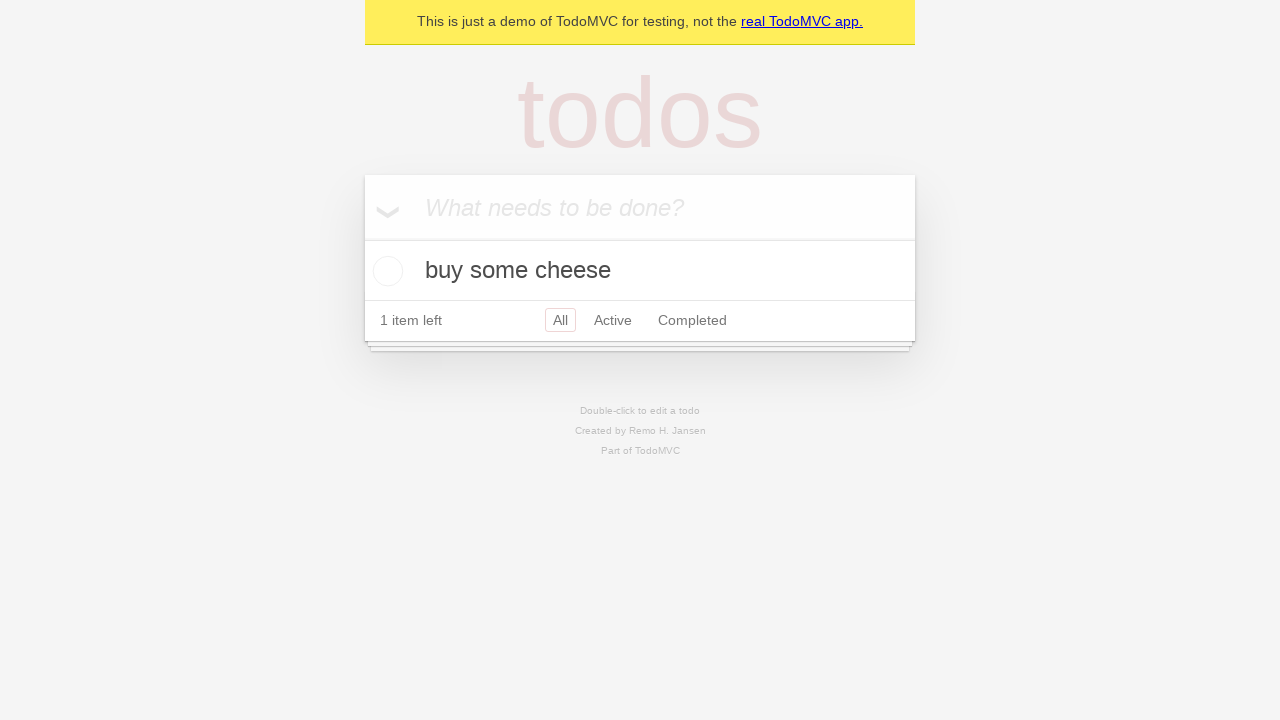

Filled input field with 'feed the cat' on internal:attr=[placeholder="What needs to be done?"i]
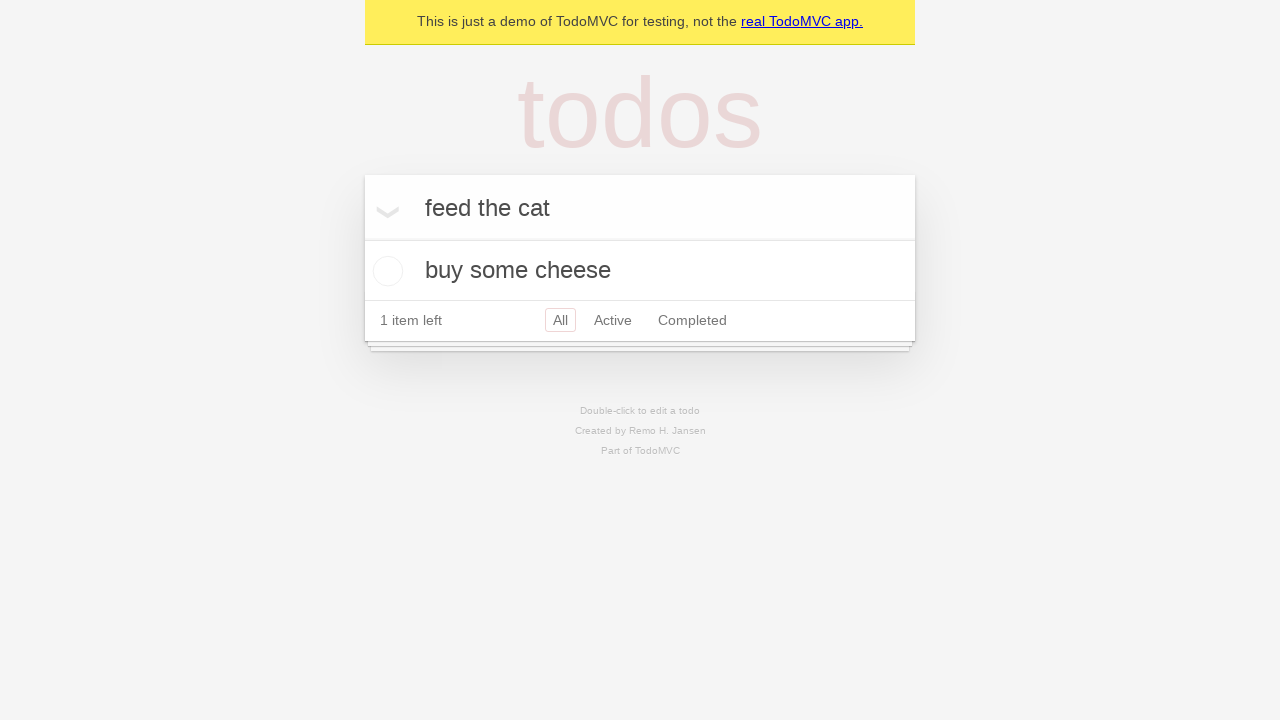

Pressed Enter to add second todo item on internal:attr=[placeholder="What needs to be done?"i]
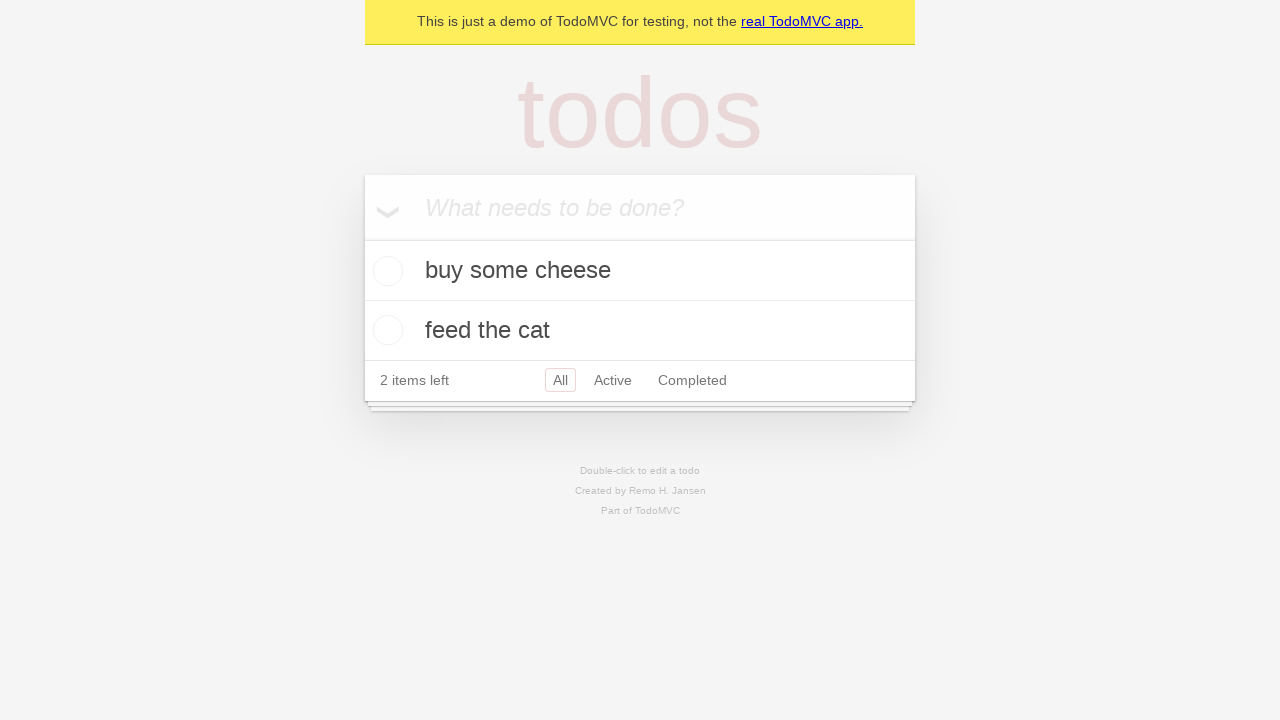

Both todo items are visible in the list
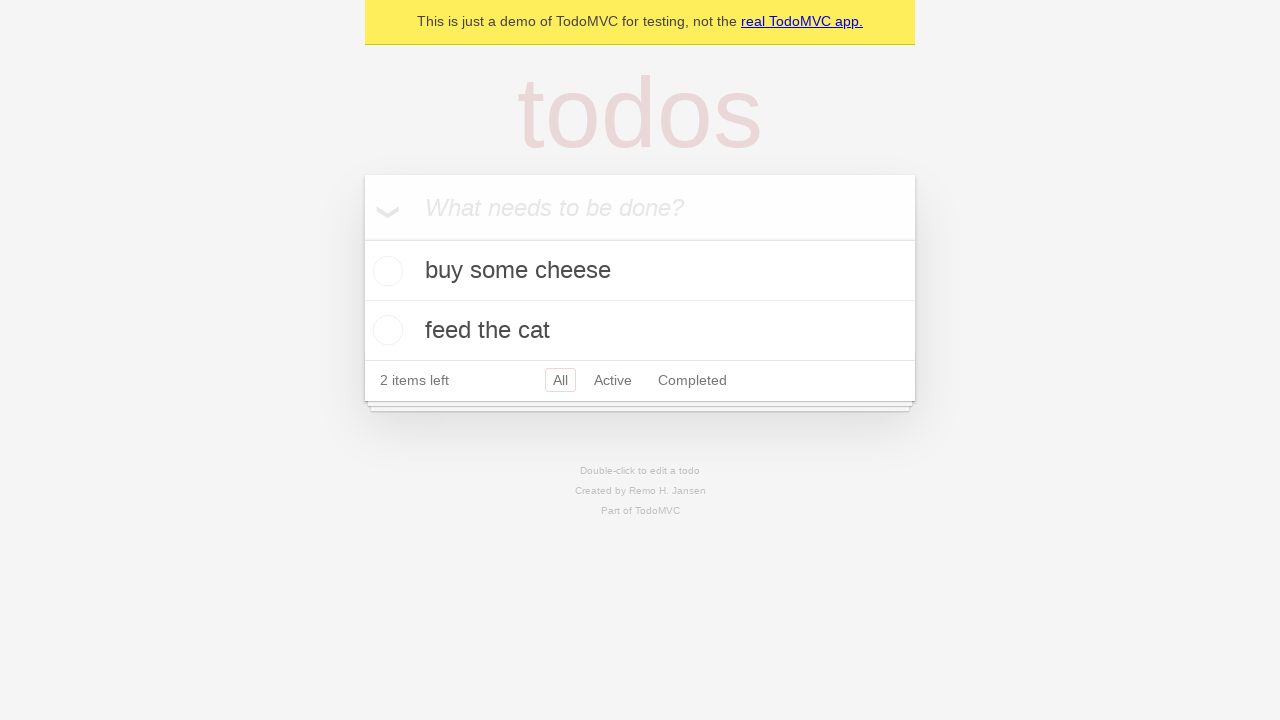

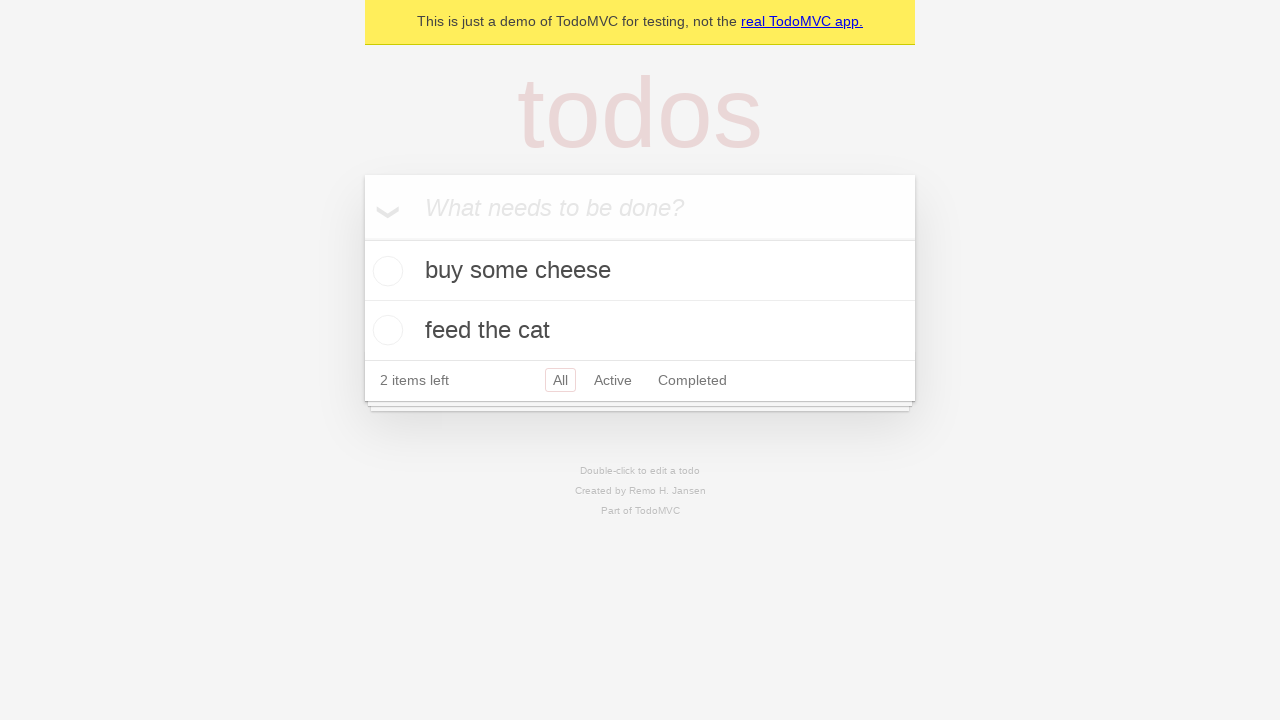